Tests dynamic loading by clicking start button and verifying the "Hello World!" text appears

Starting URL: https://automationfc.github.io/dynamic-loading/

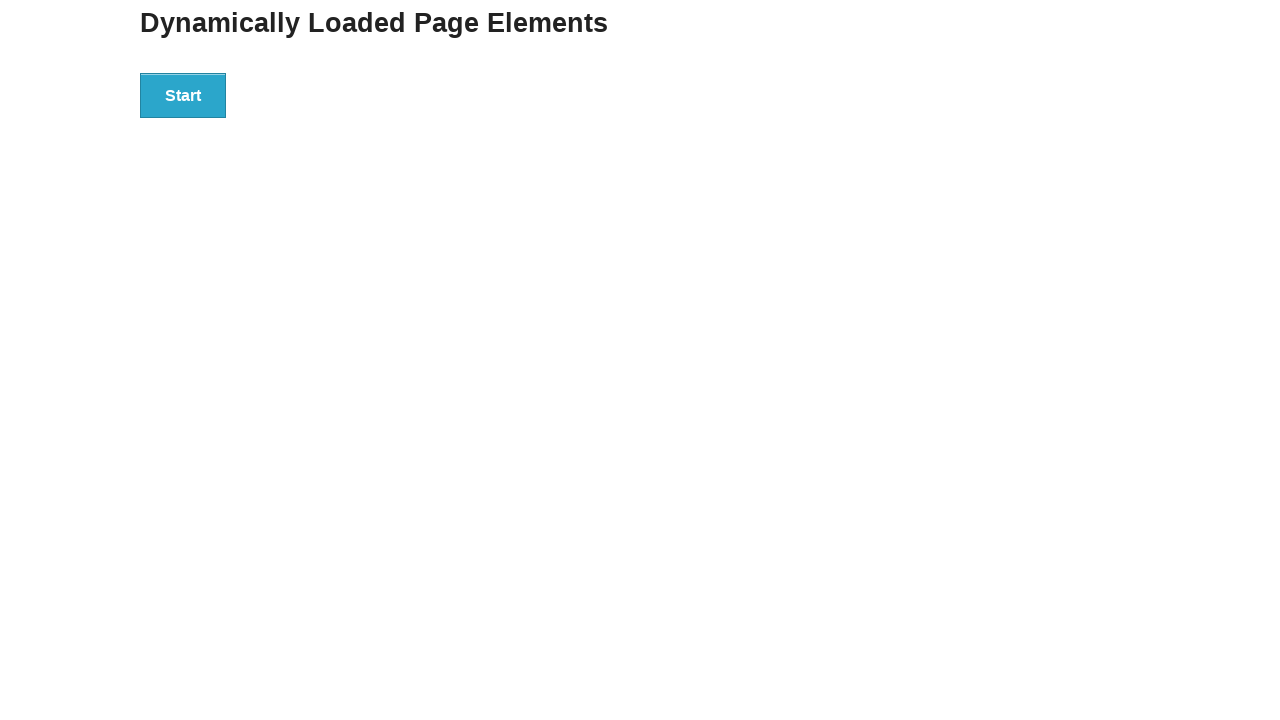

Clicked the start button to trigger dynamic loading at (183, 95) on xpath=//div[@id='start']/button
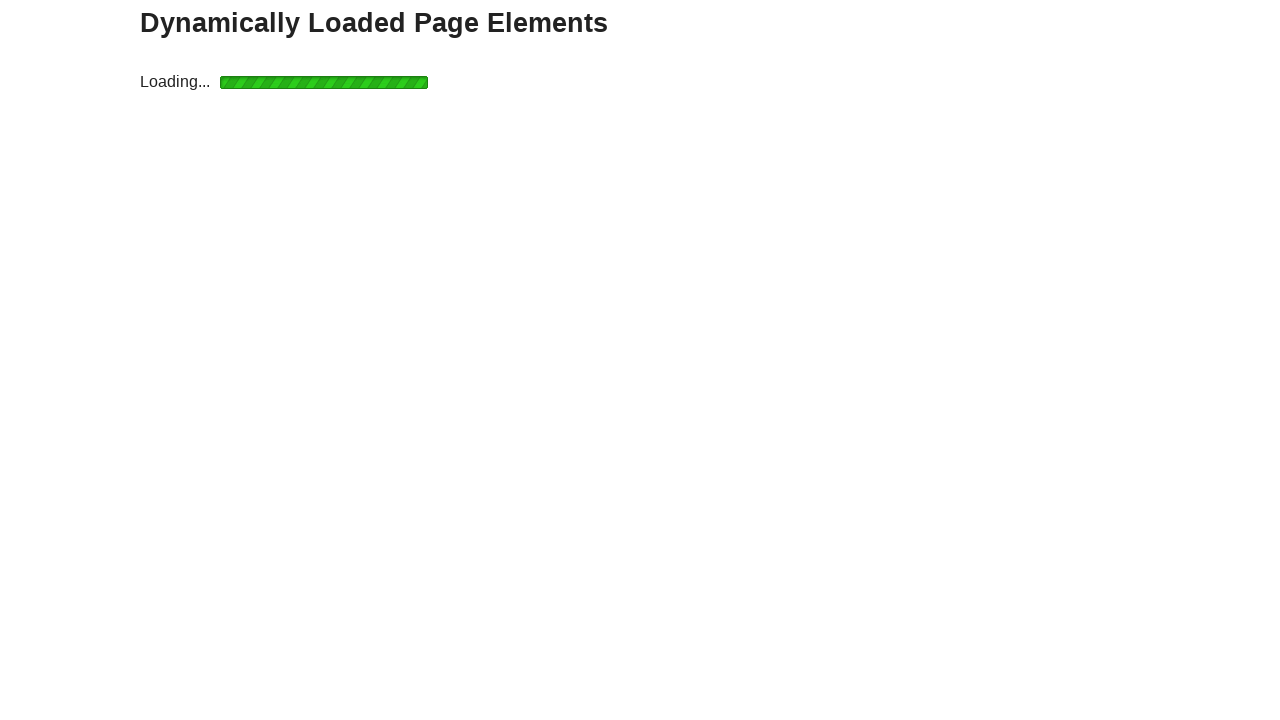

Waited for the 'Hello World!' text to appear
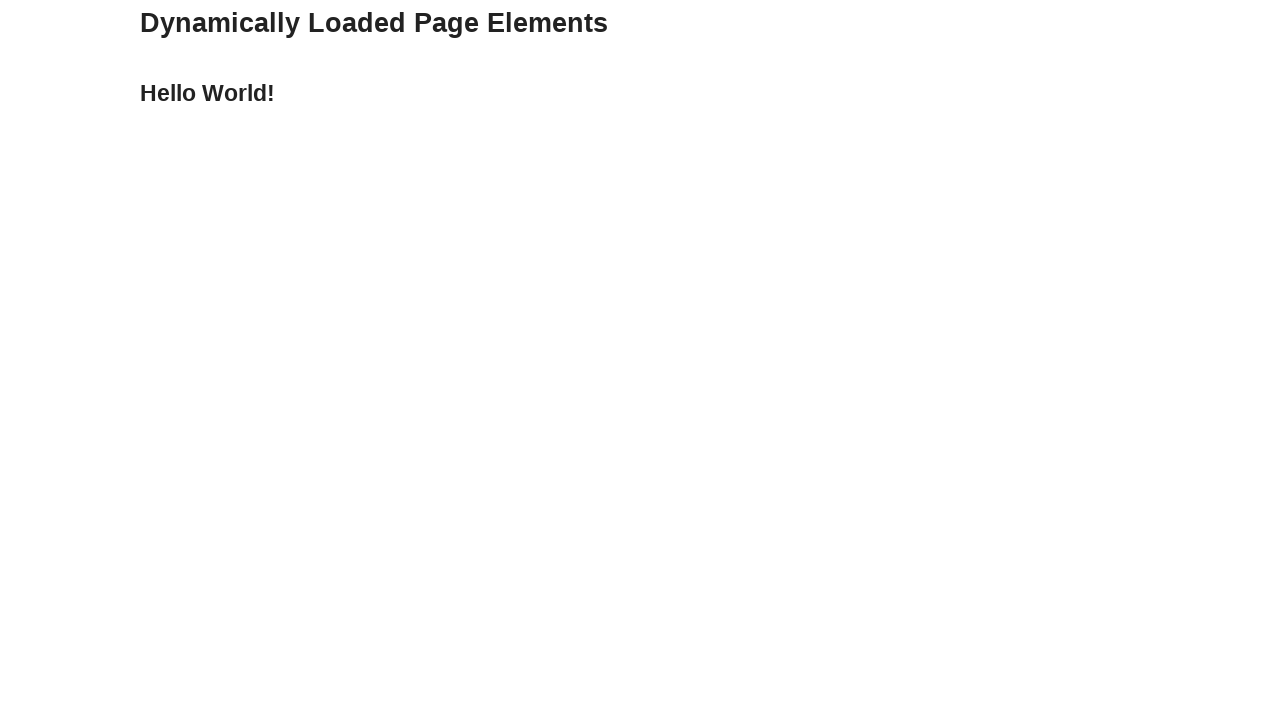

Verified that the 'Hello World!' text is displayed correctly
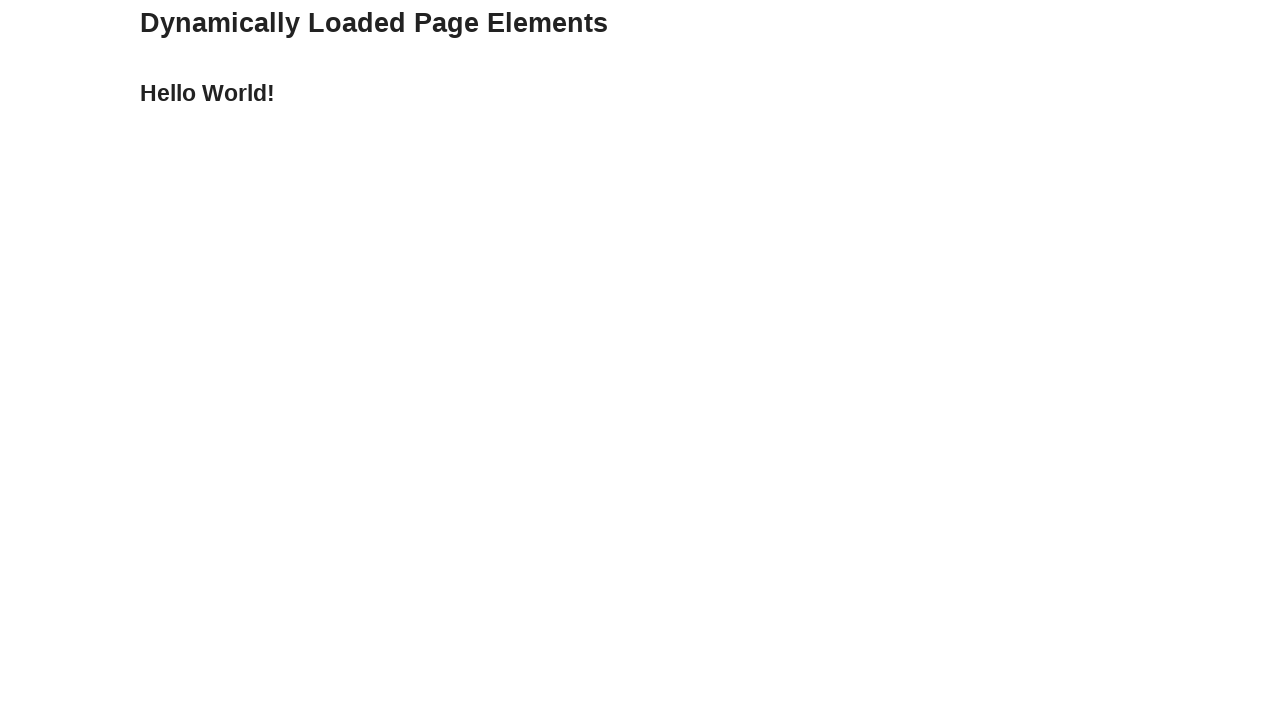

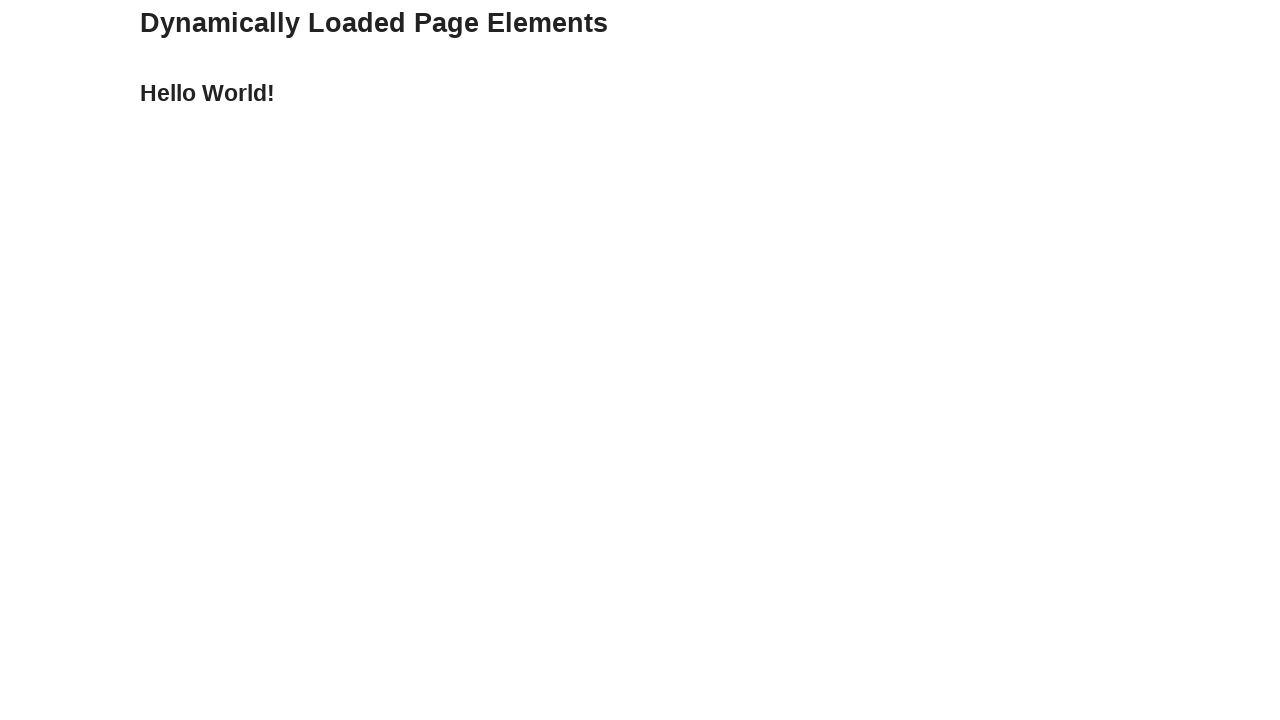